Tests JavaScript prompt alert functionality by switching to an iframe, clicking a button to trigger a prompt, entering a name, accepting the alert, and verifying the entered name is displayed on the page.

Starting URL: https://www.w3schools.com/js/tryit.asp?filename=tryjs_prompt

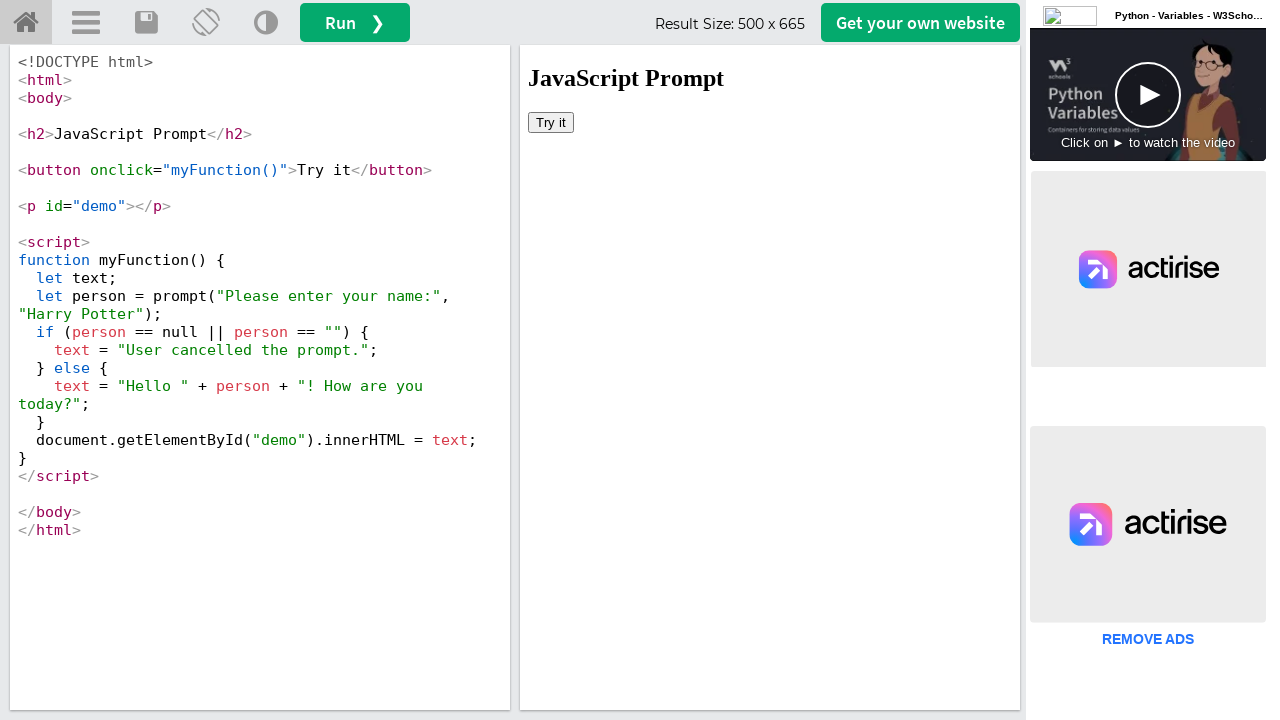

Located iframe with id 'iframeResult'
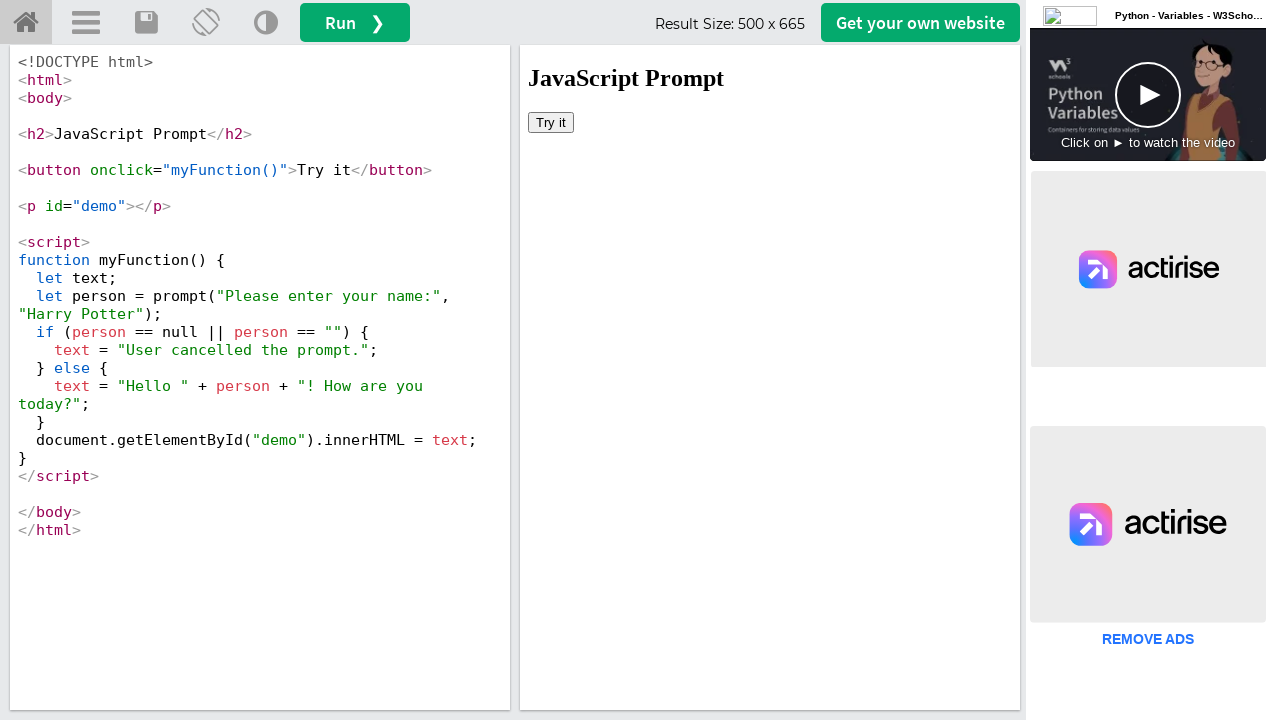

Set up dialog handler to accept prompt with name 'Ganesh'
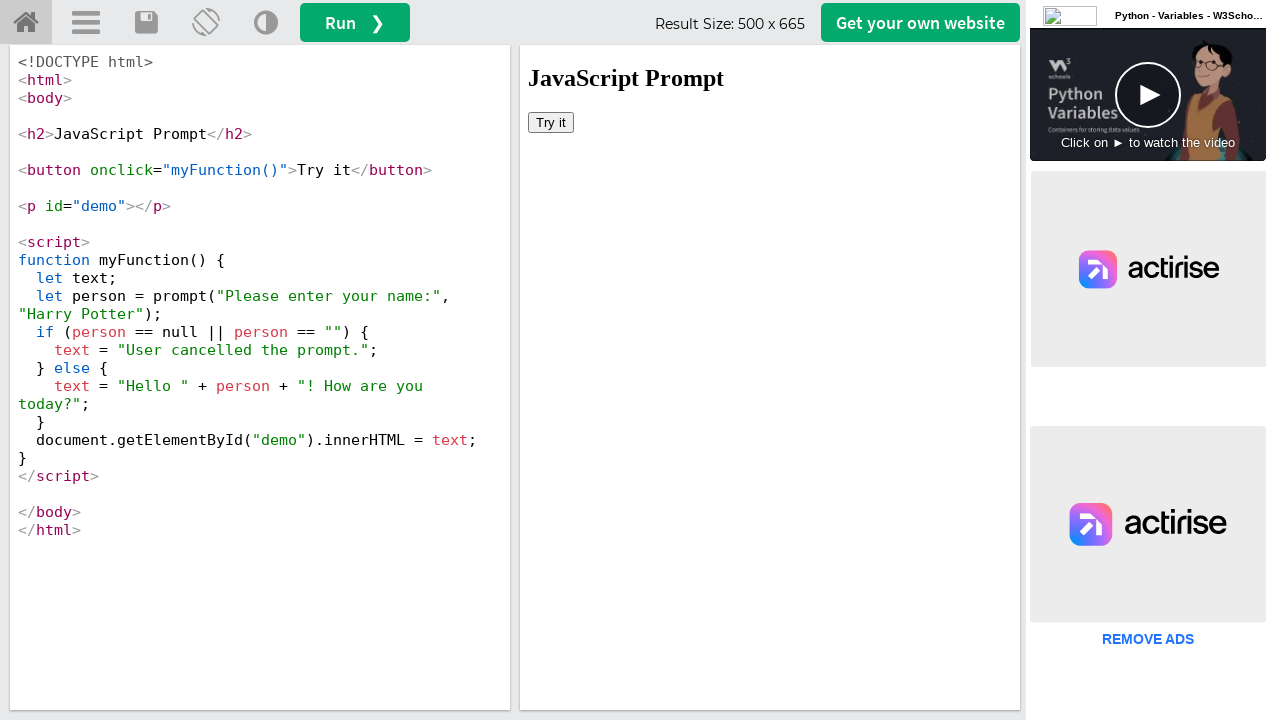

Clicked 'Try it' button to trigger JavaScript prompt alert at (551, 122) on #iframeResult >> internal:control=enter-frame >> xpath=//button[text()='Try it']
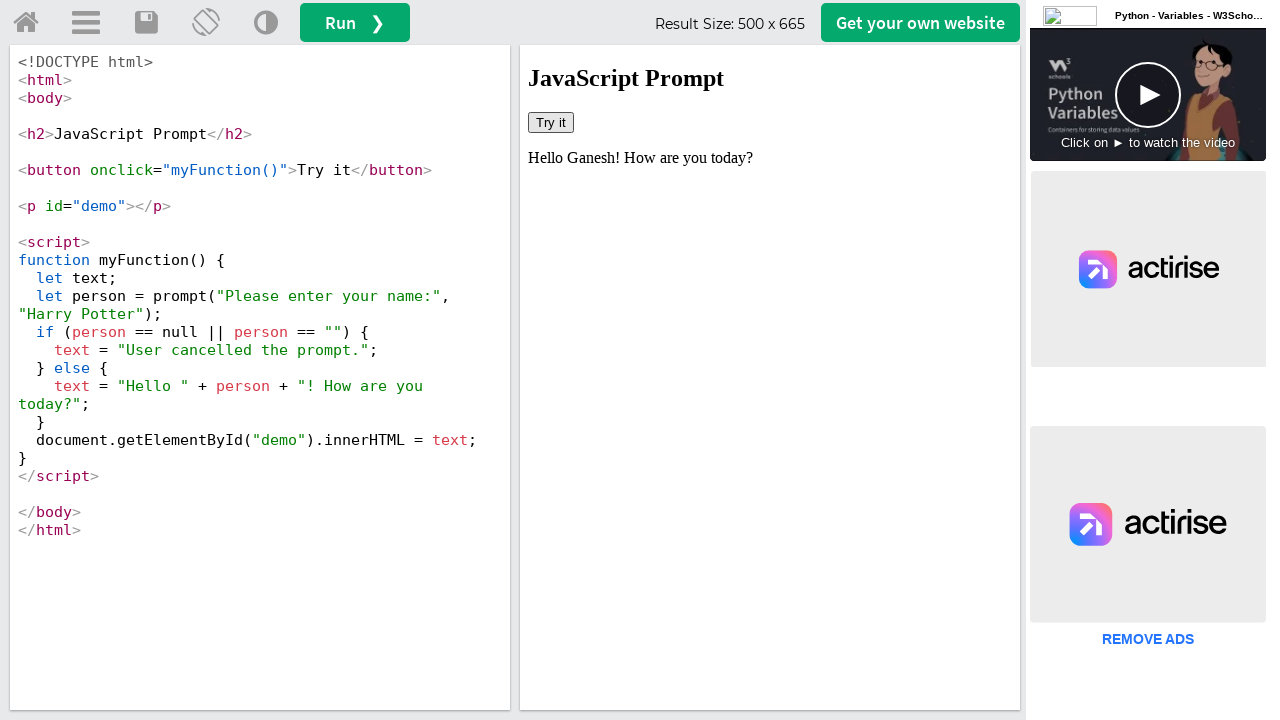

Retrieved text content from demo element
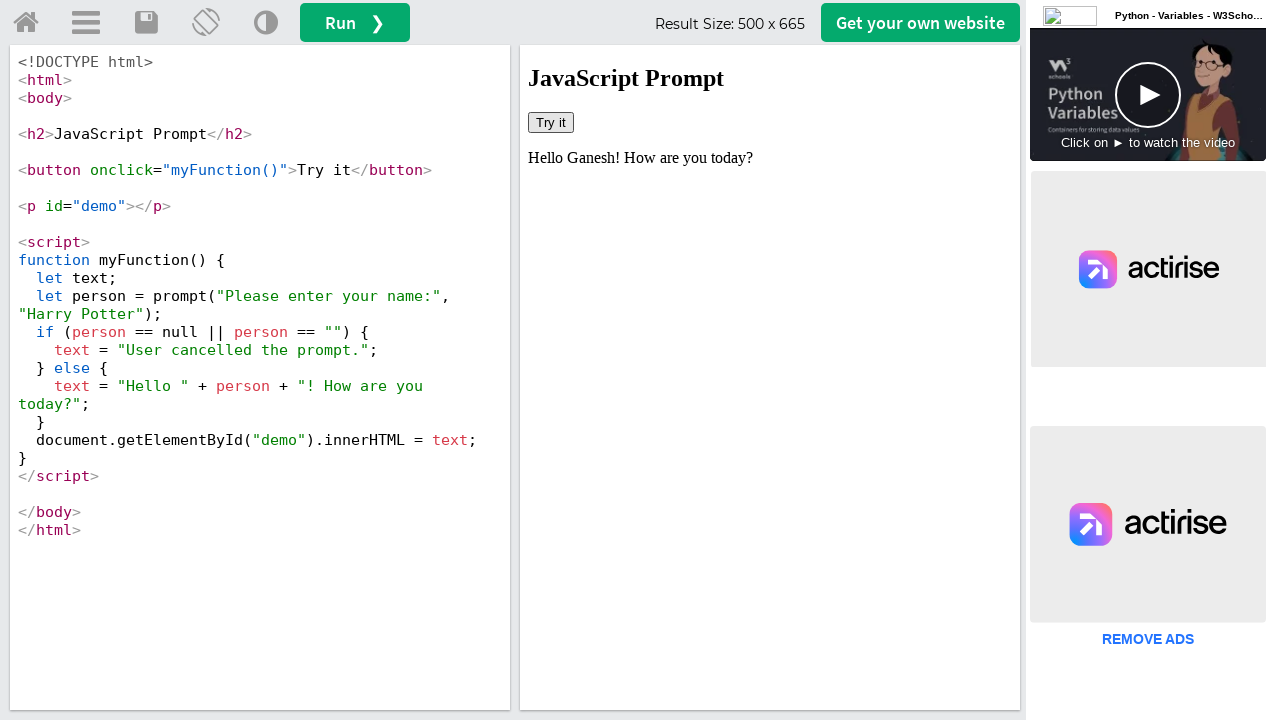

Verified that 'Ganesh' is displayed in the demo text
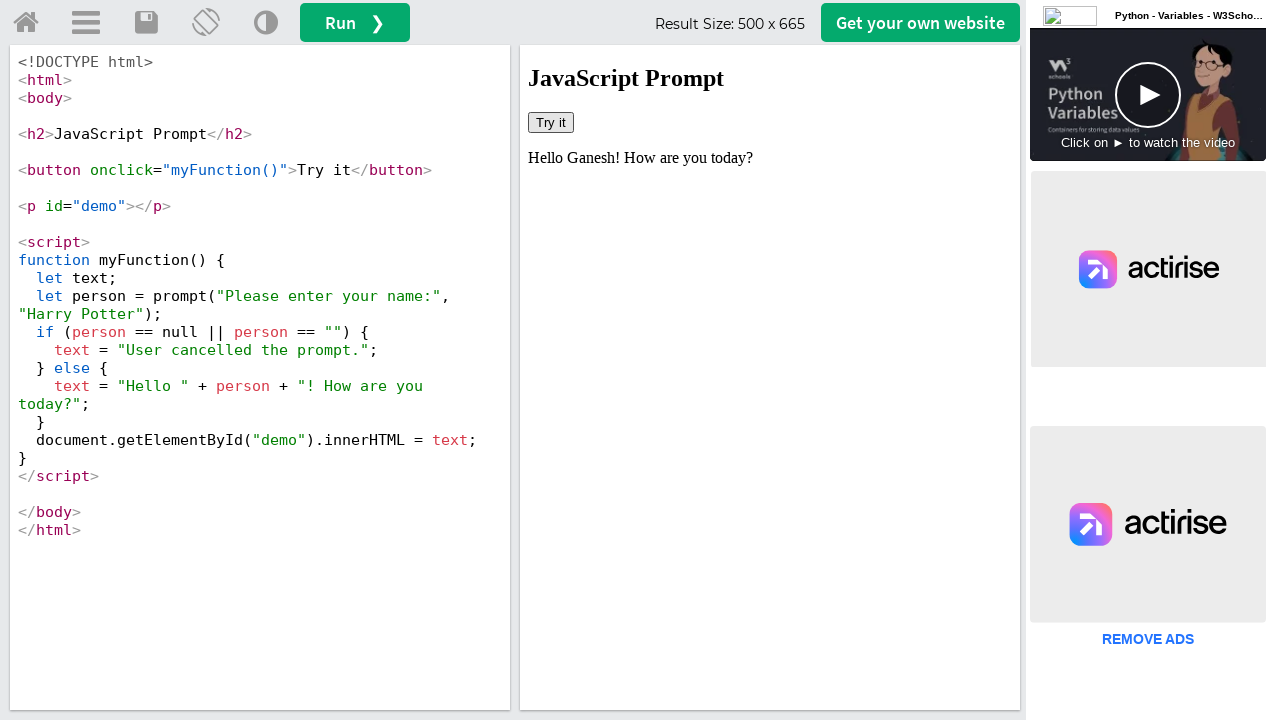

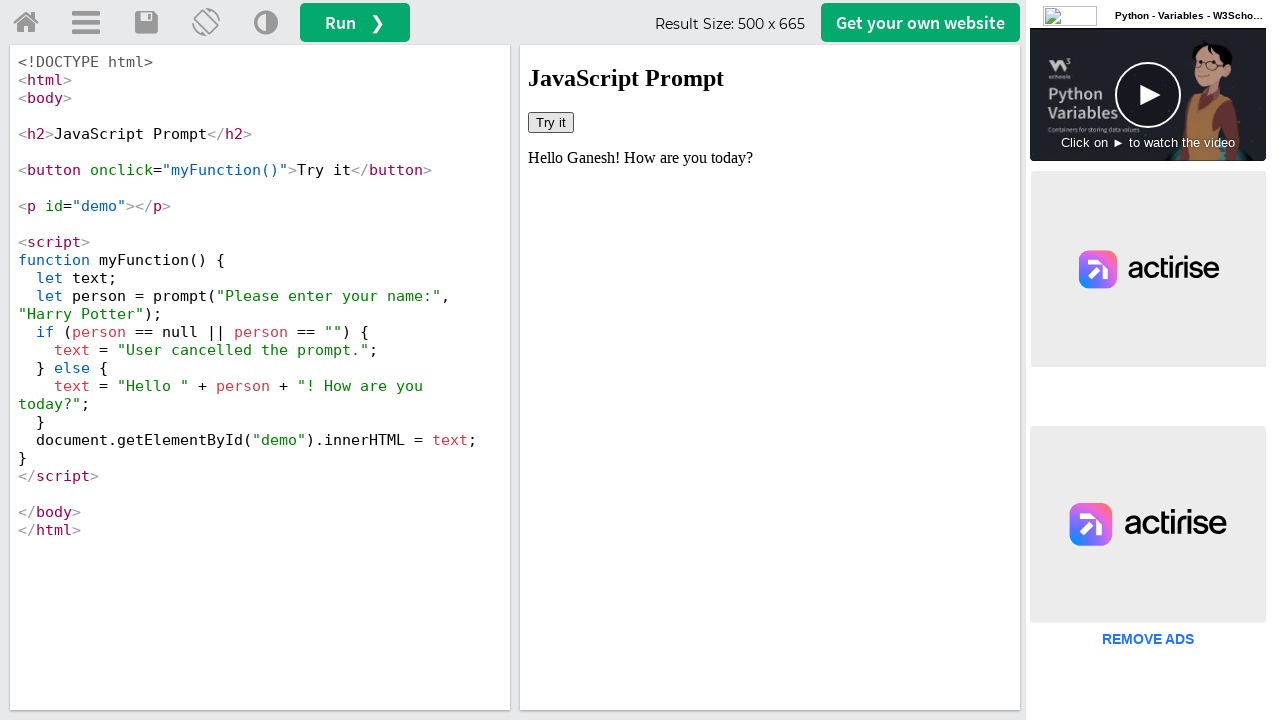